Tests table interaction by finding and verifying specific text content within table cells

Starting URL: https://selectorshub.com/xpath-practice-page/

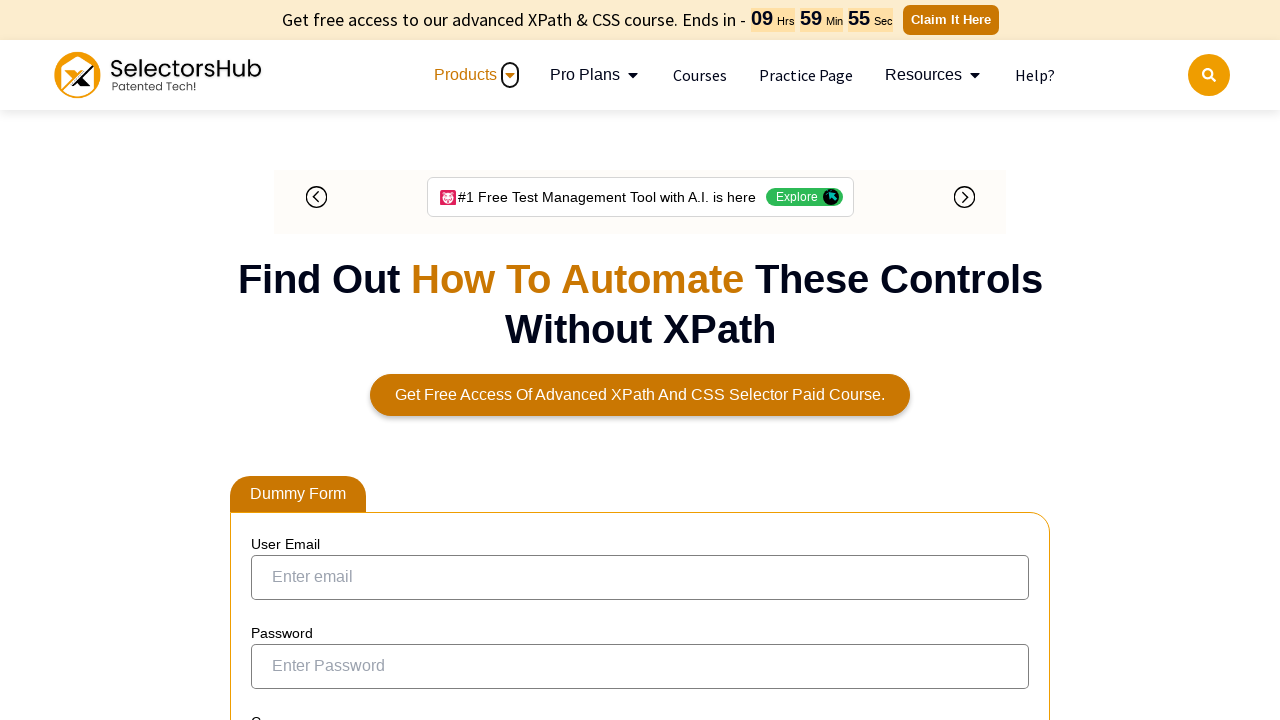

Waited for table #resultTable to be present on the page
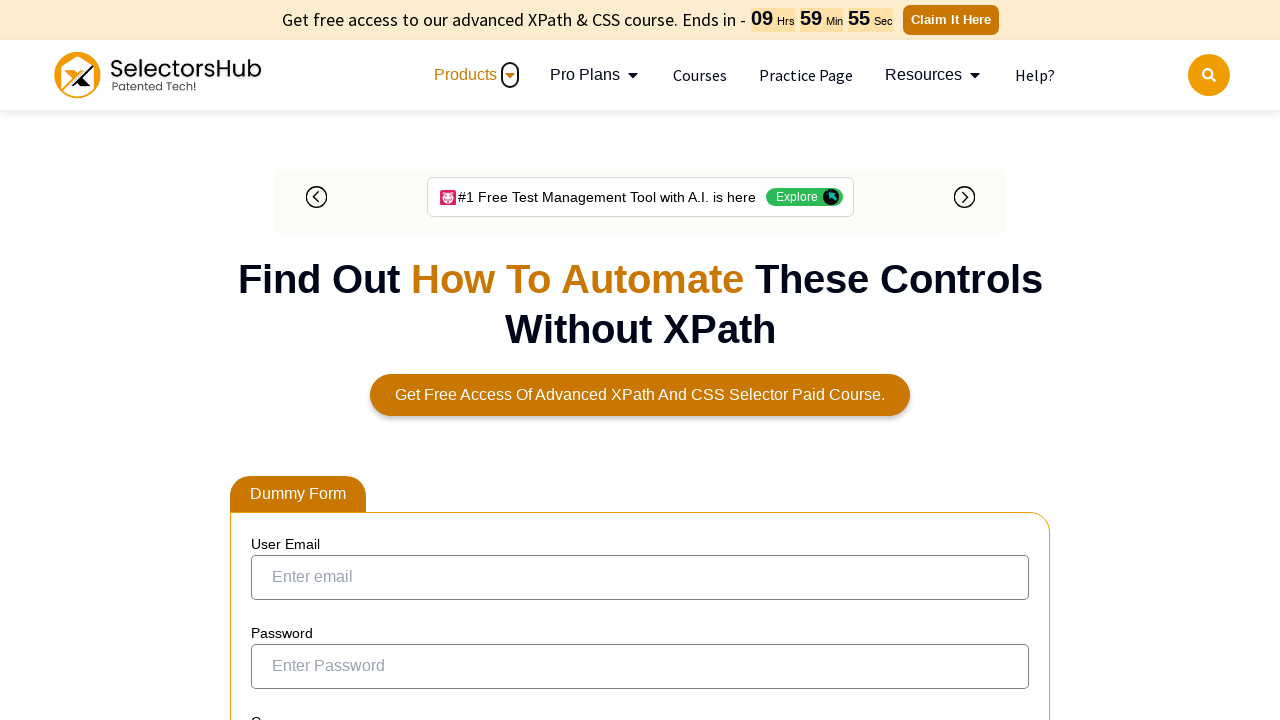

Retrieved all table rows from #resultTable
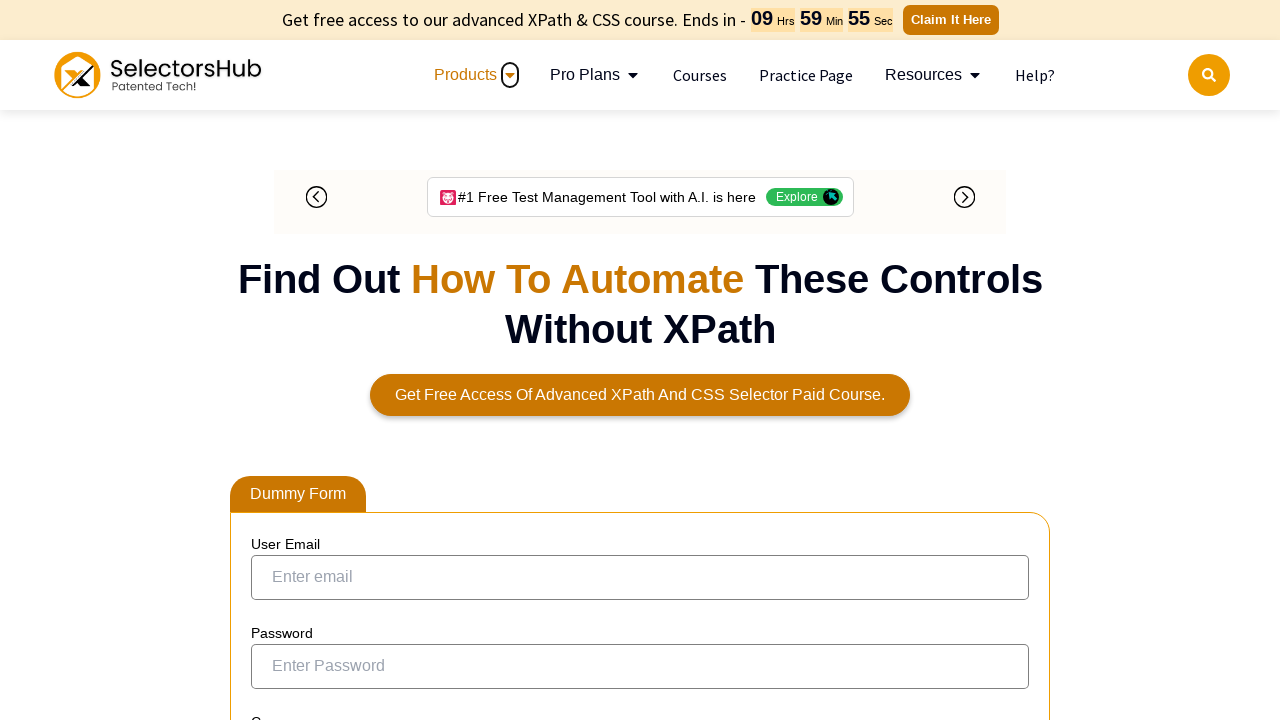

Retrieved all header cells from current table row
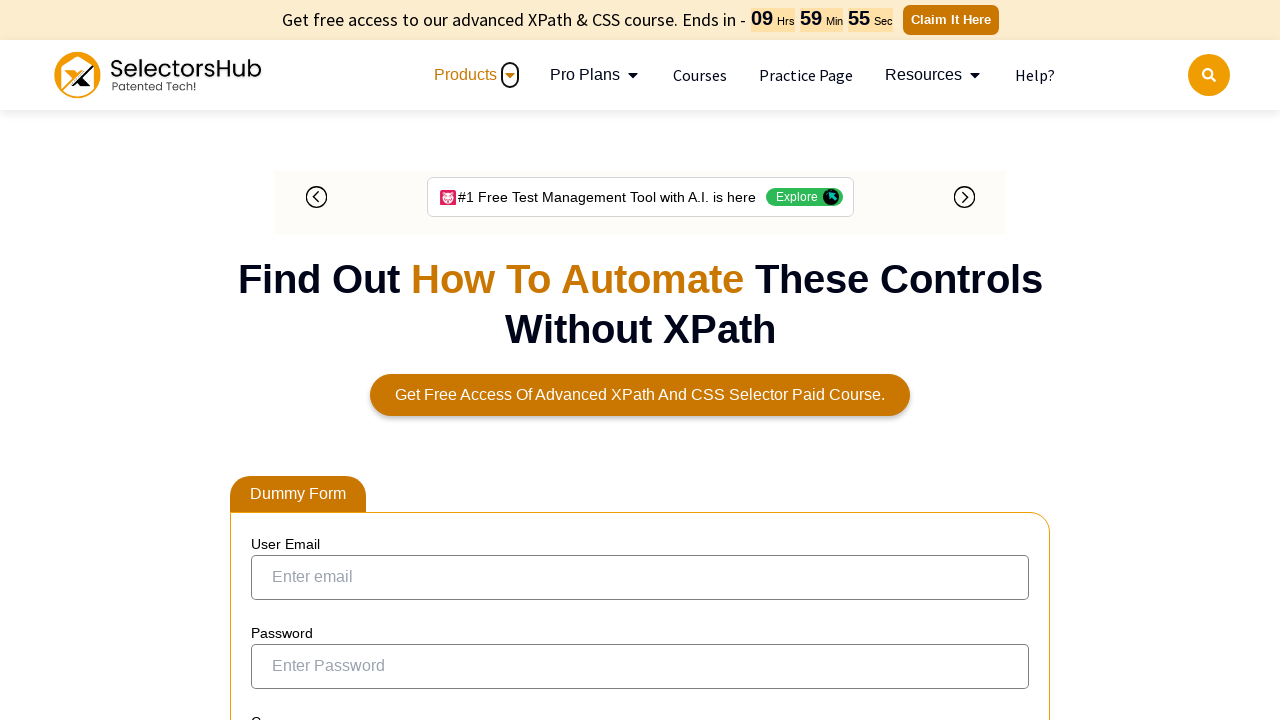

Retrieved text content from header cell: ''
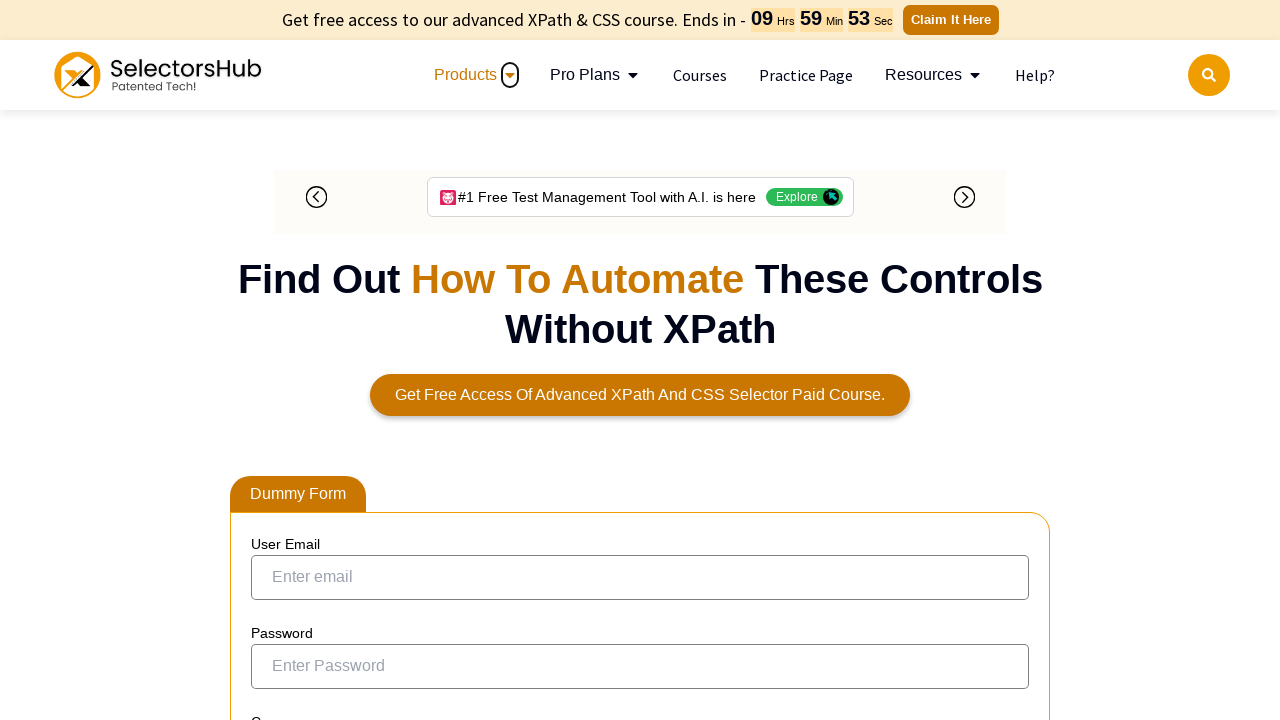

Retrieved text content from header cell: 'Username'
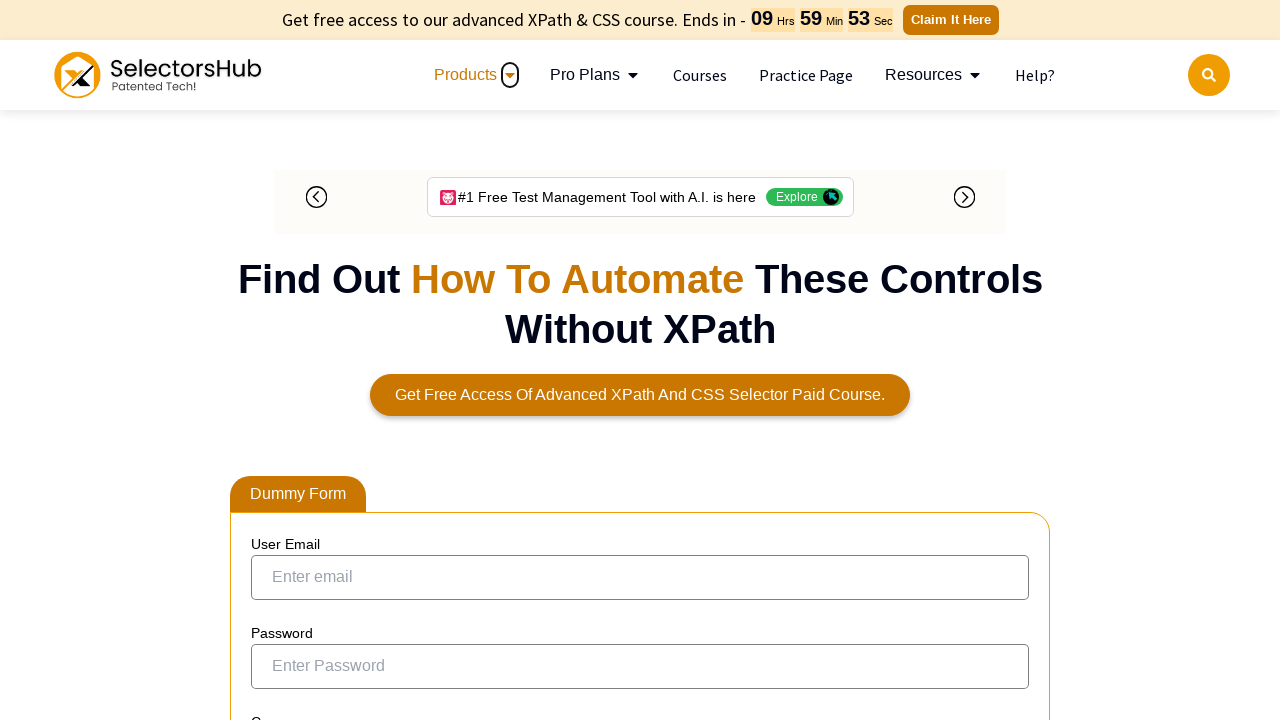

Retrieved text content from header cell: 'User Role'
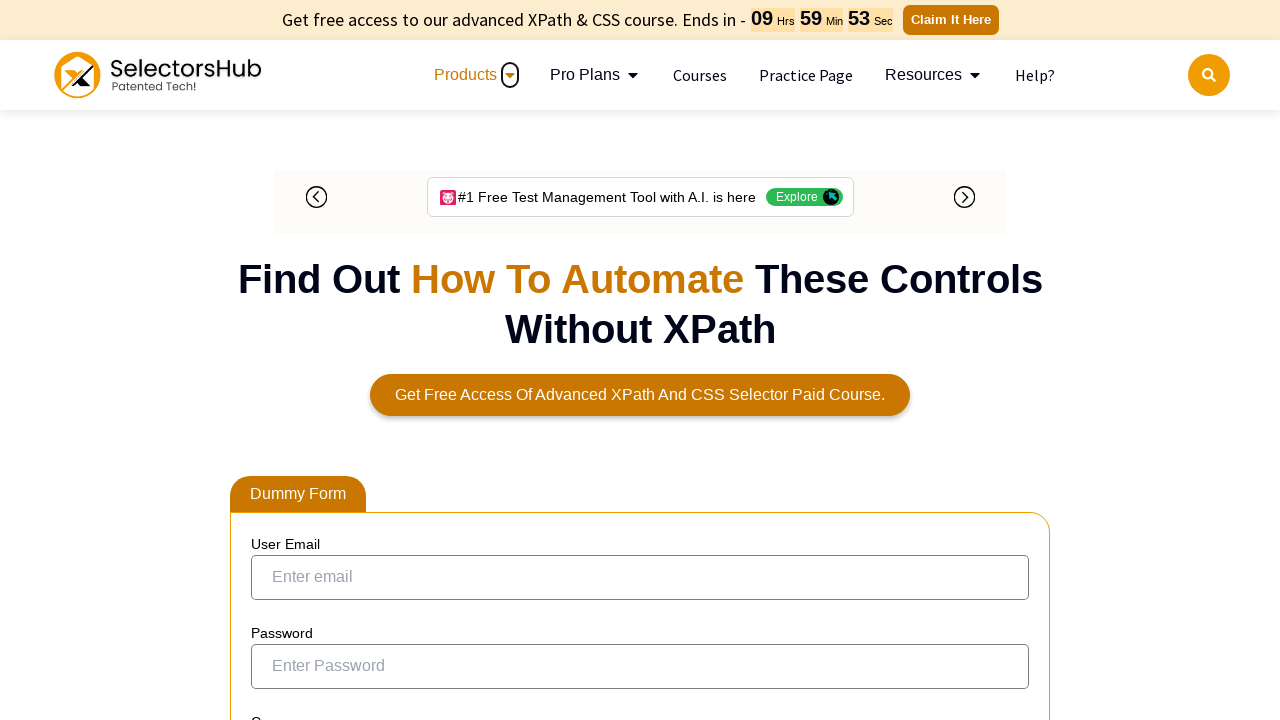

Retrieved text content from header cell: 'Employee Name'
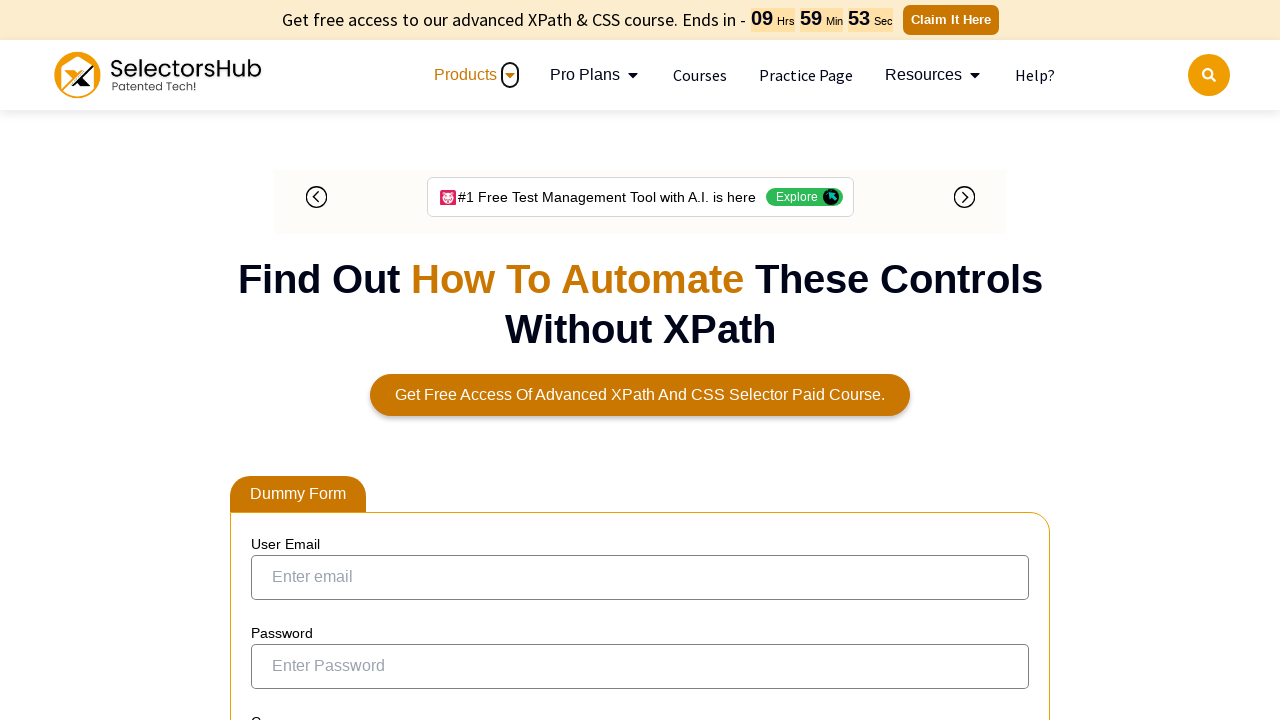

Retrieved text content from header cell: 'Status'
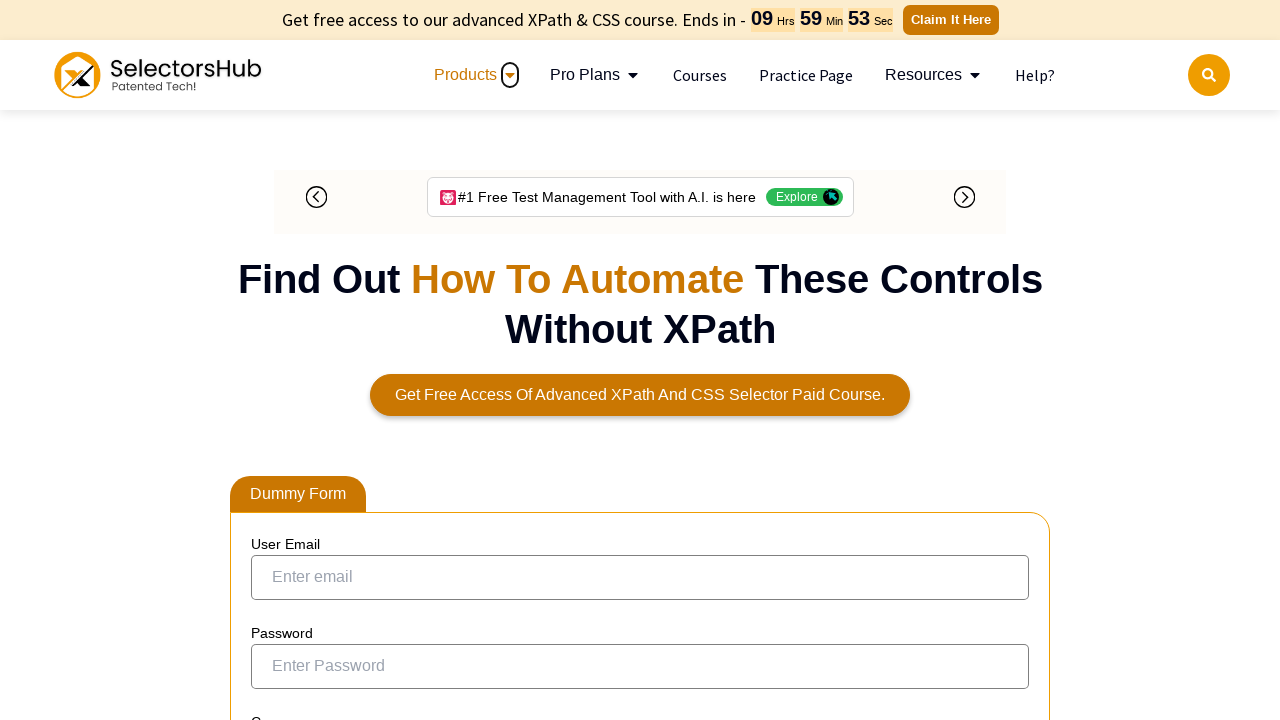

Retrieved all header cells from current table row
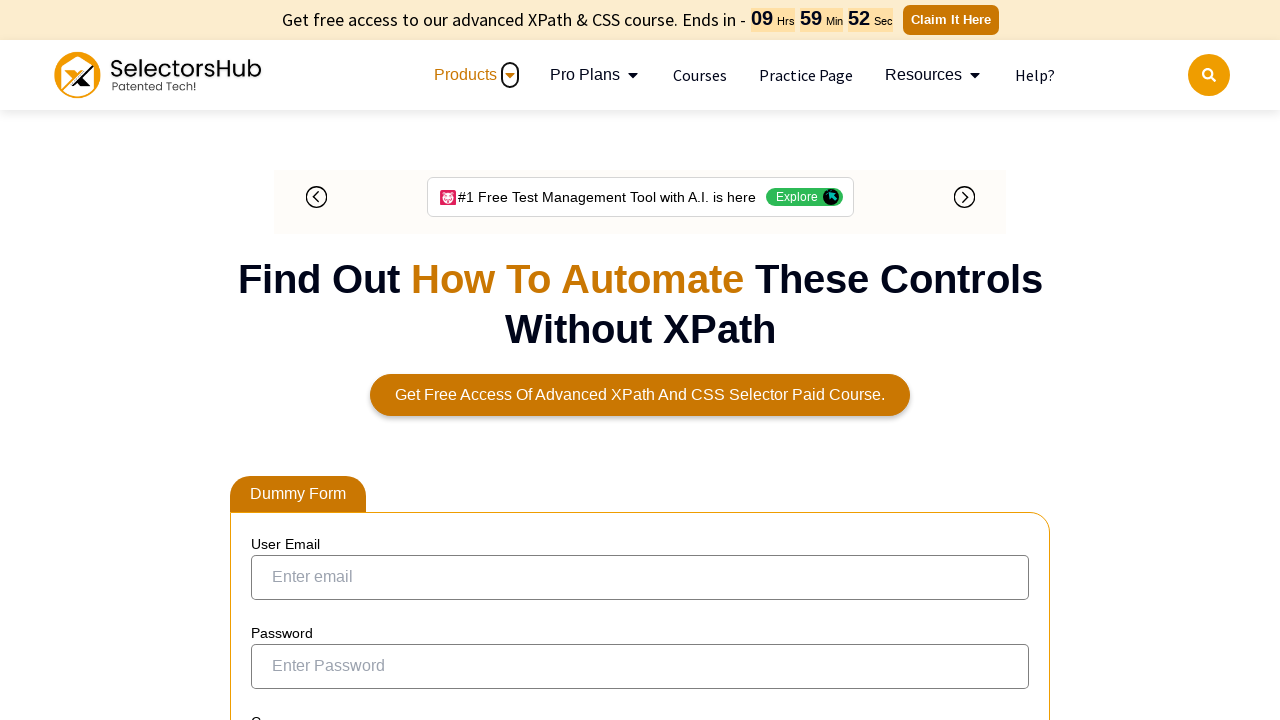

Retrieved all header cells from current table row
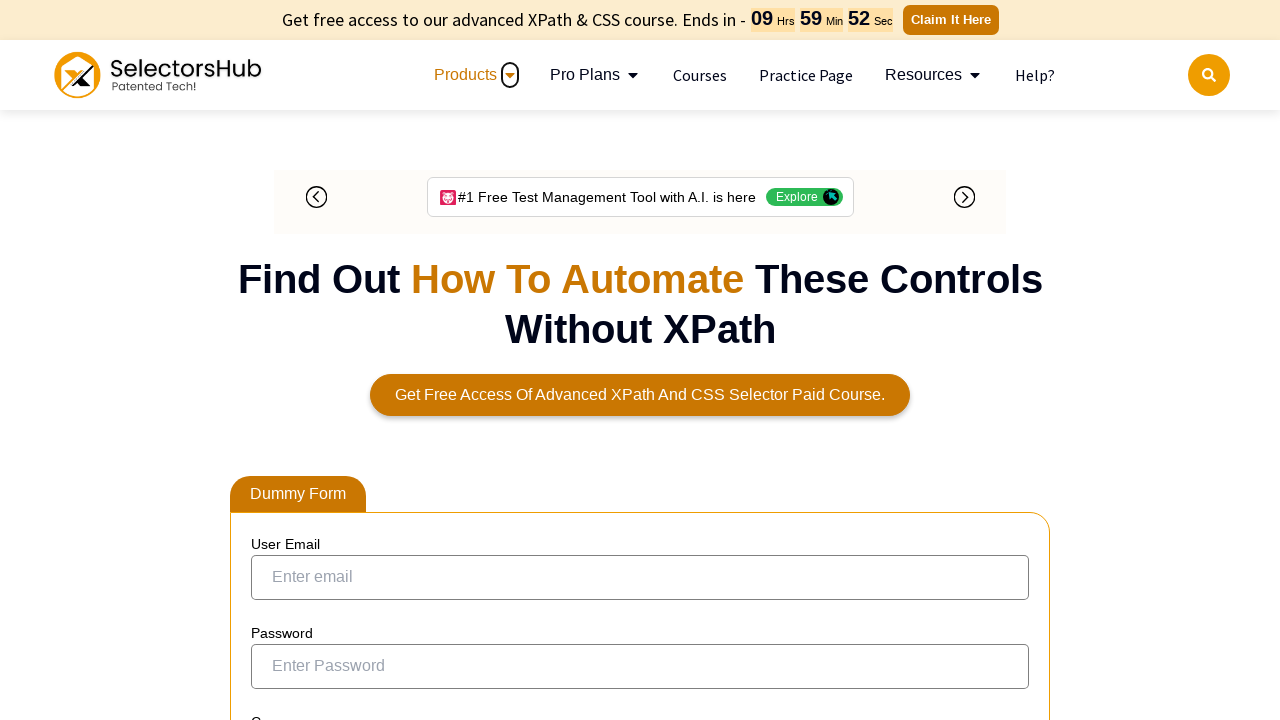

Retrieved all header cells from current table row
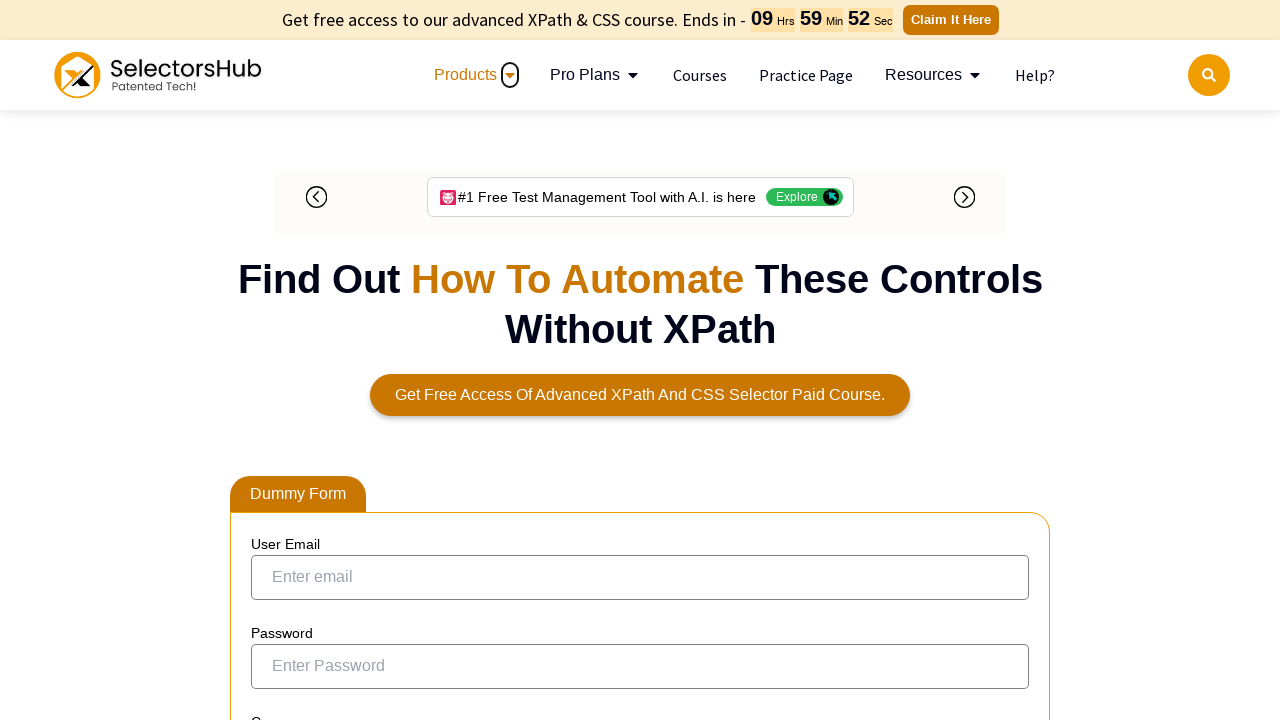

Retrieved all header cells from current table row
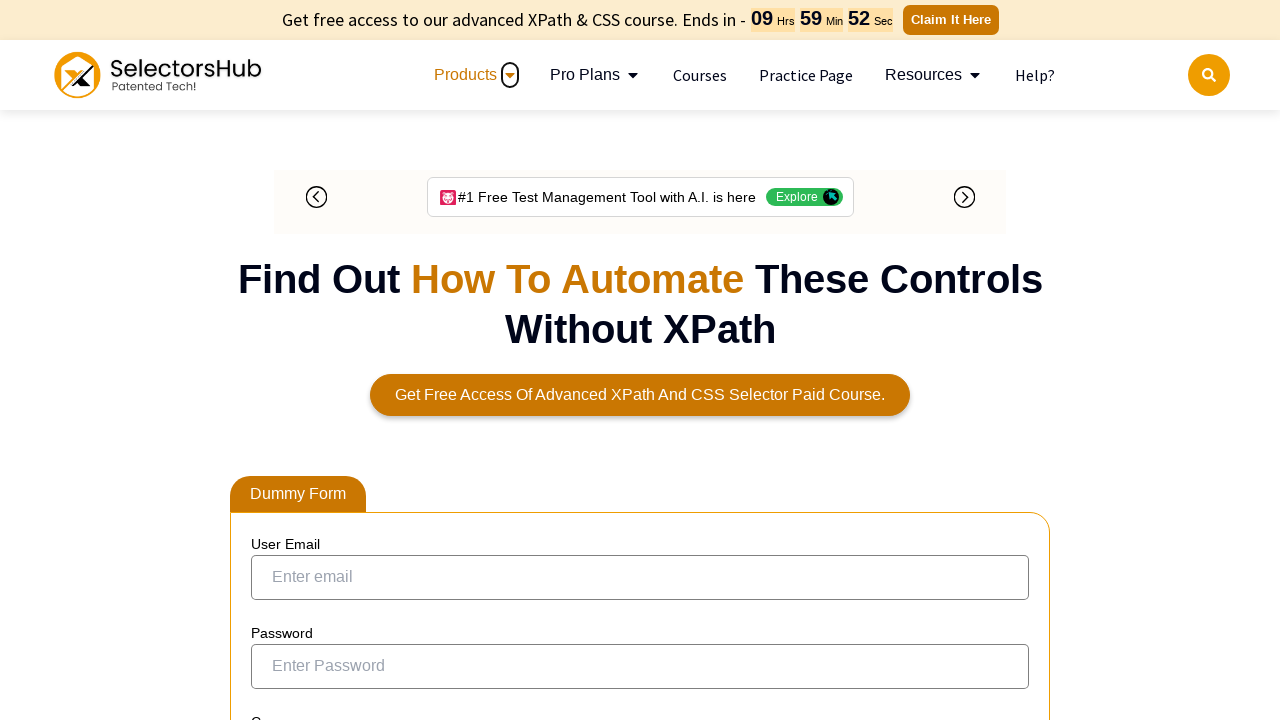

Retrieved all header cells from current table row
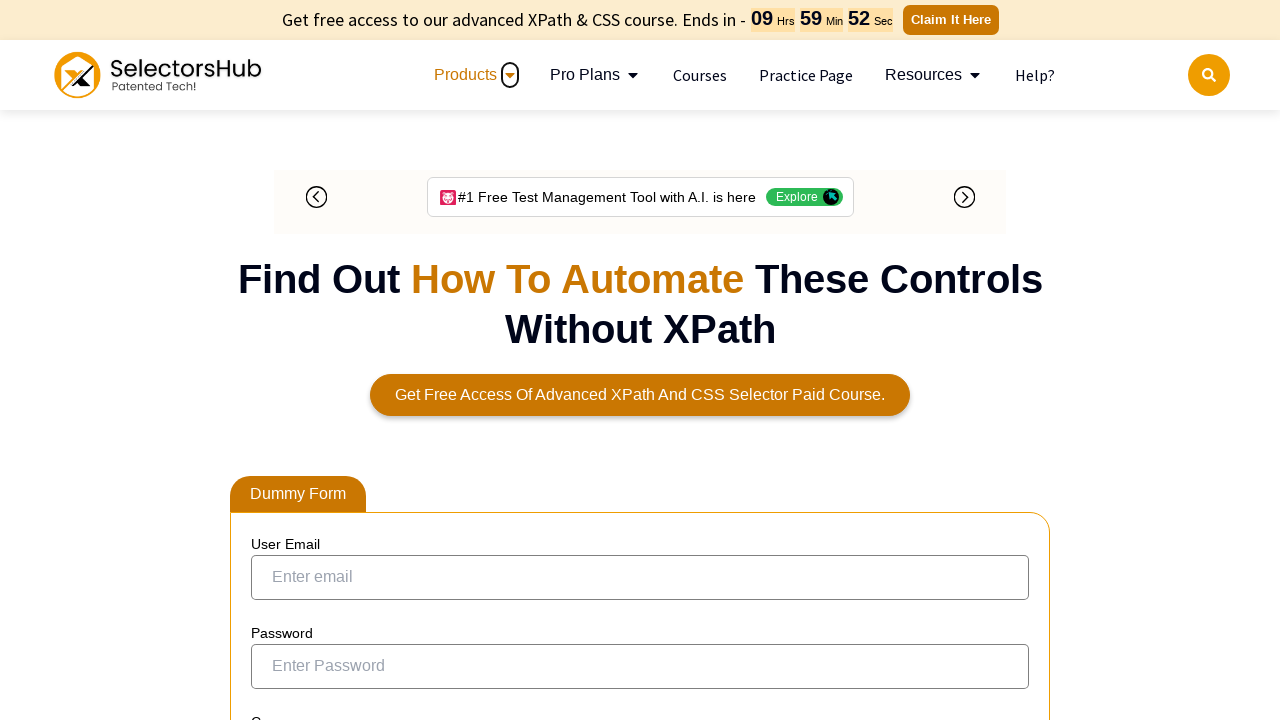

Retrieved all header cells from current table row
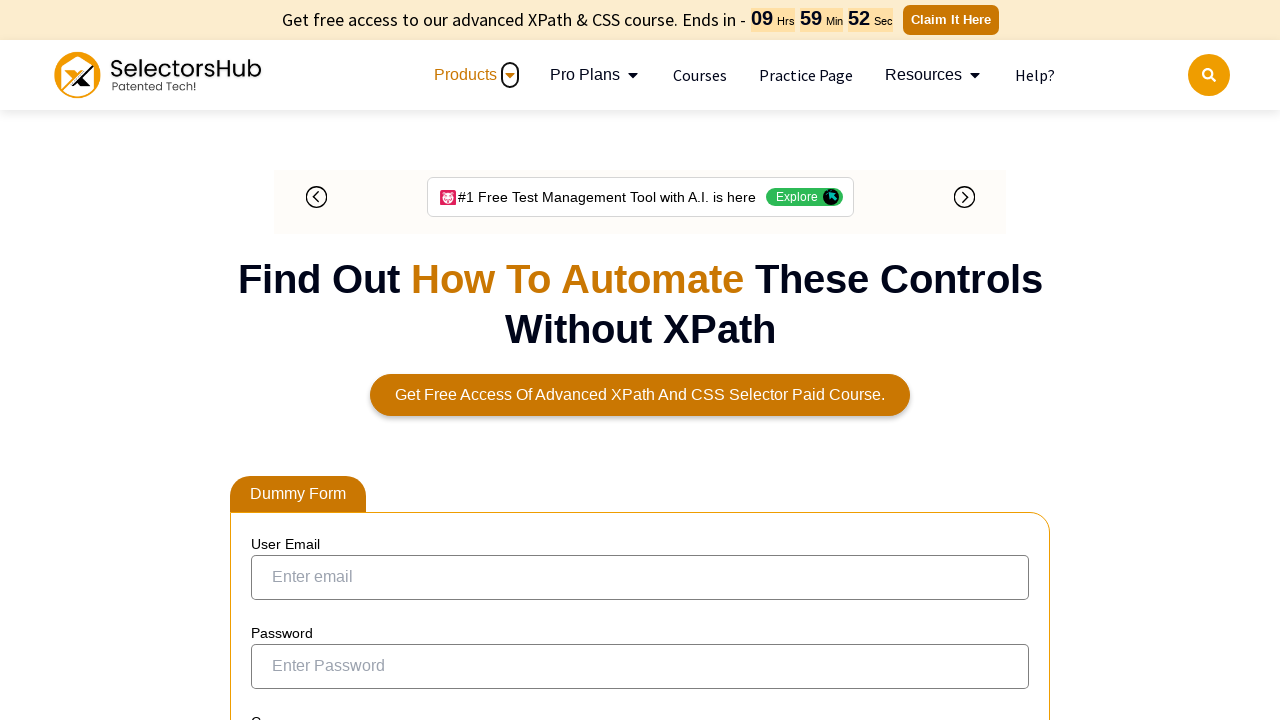

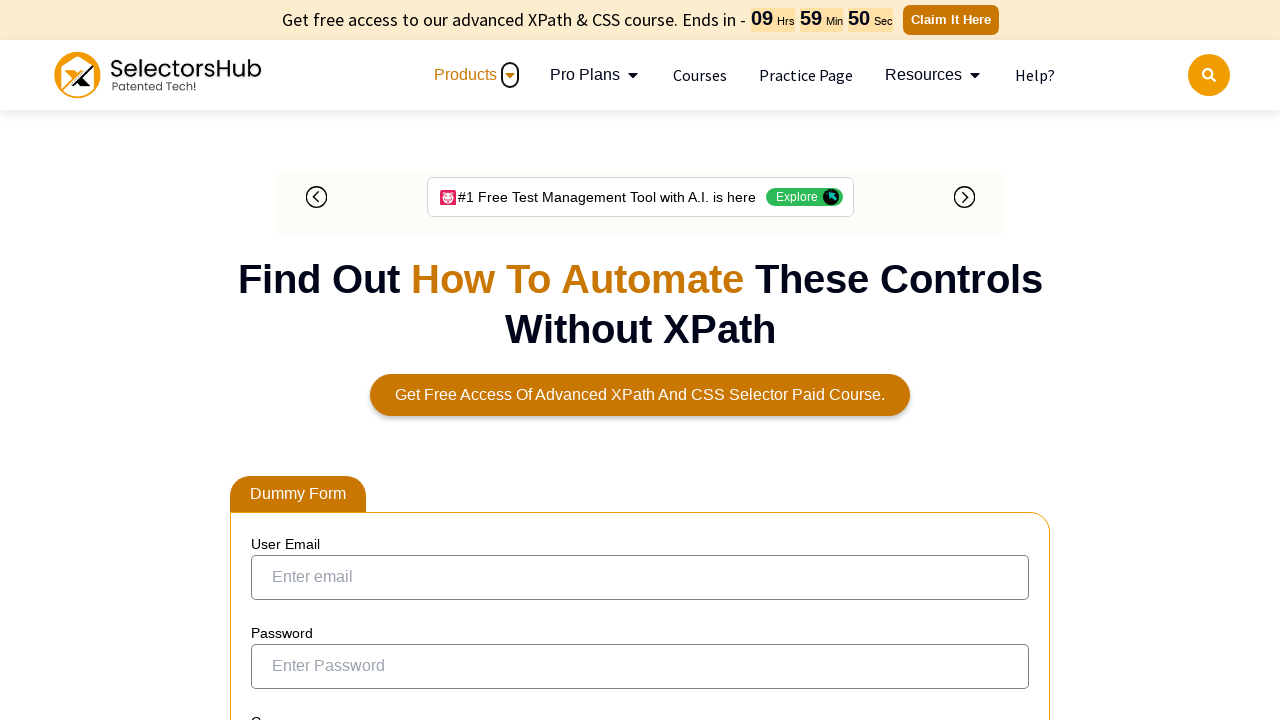